Tests the resizable functionality on DemoQA by dragging the resize handle of an element to change its size

Starting URL: https://demoqa.com/resizable

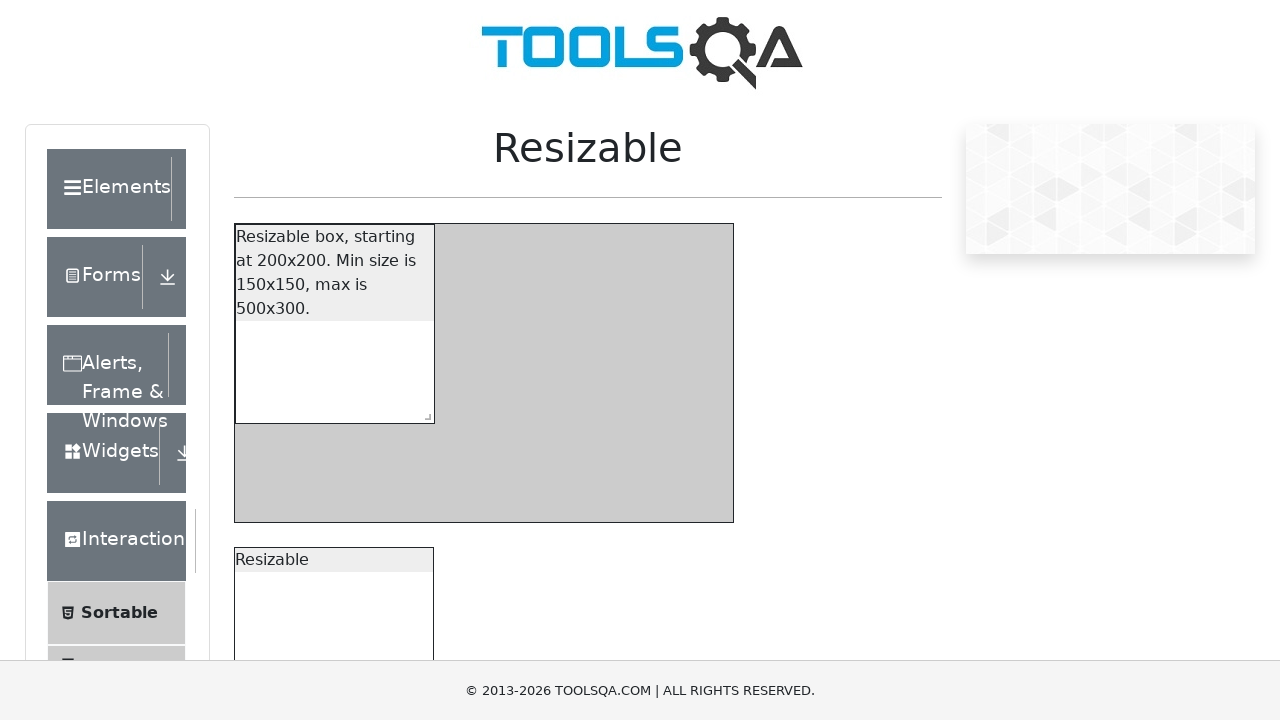

Scrolled down 300 pixels to make resizable element visible
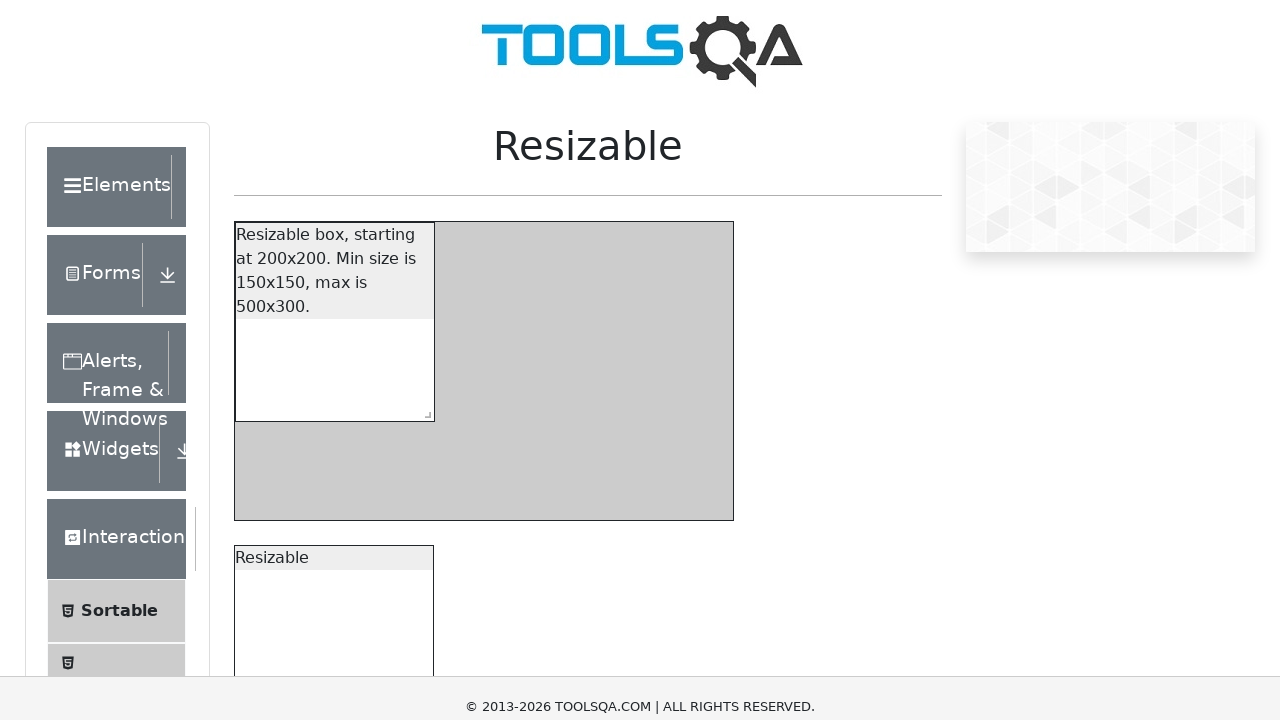

Located the resize handle element
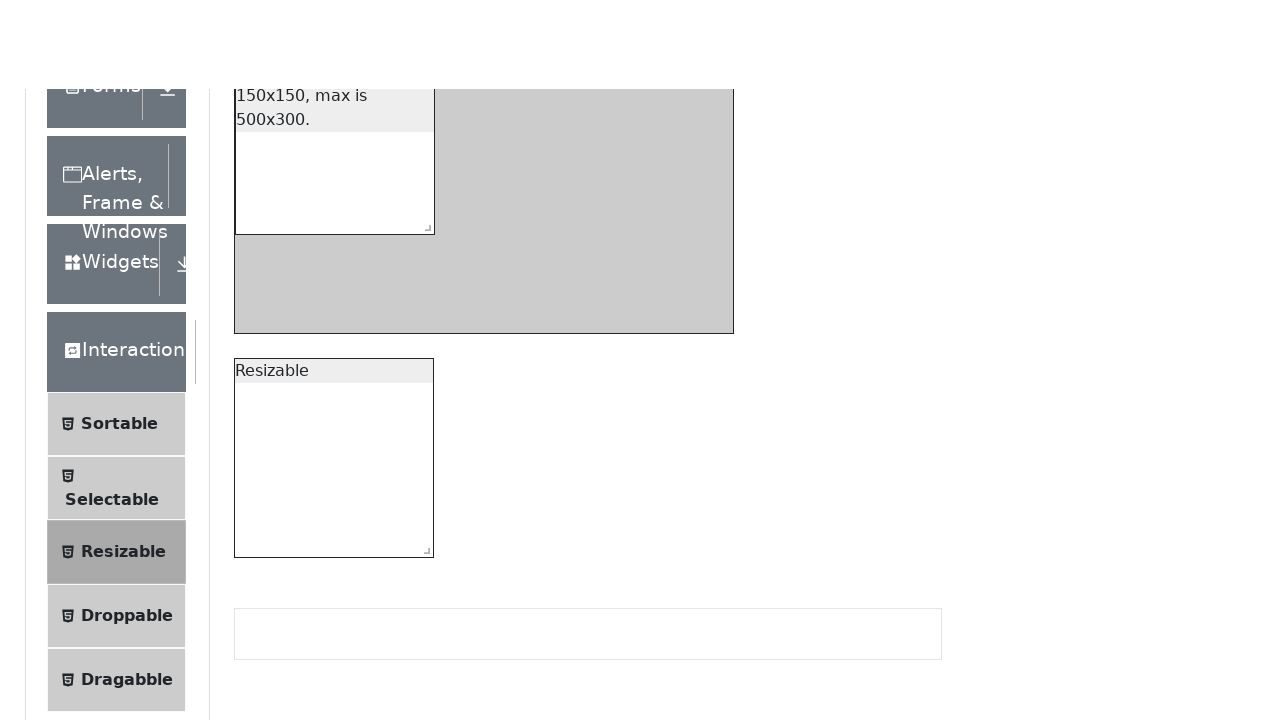

Retrieved bounding box of the resize handle
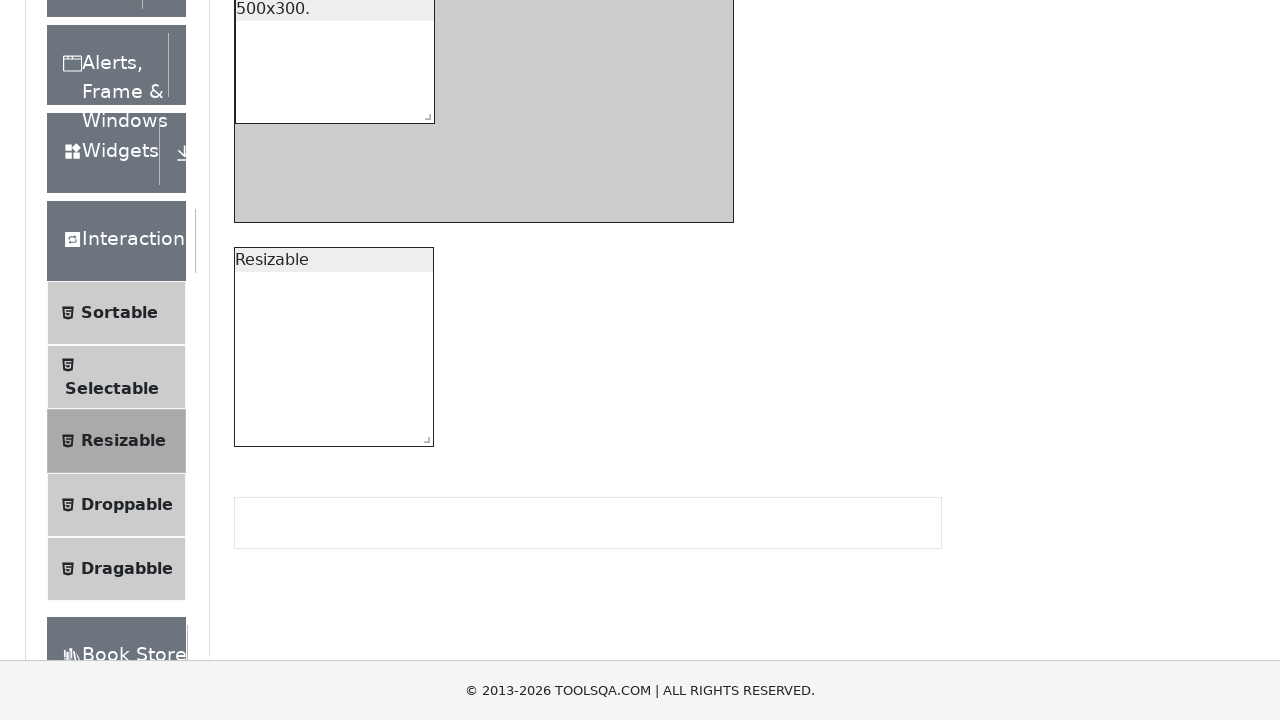

Moved mouse to the center of the resize handle at (424, 113)
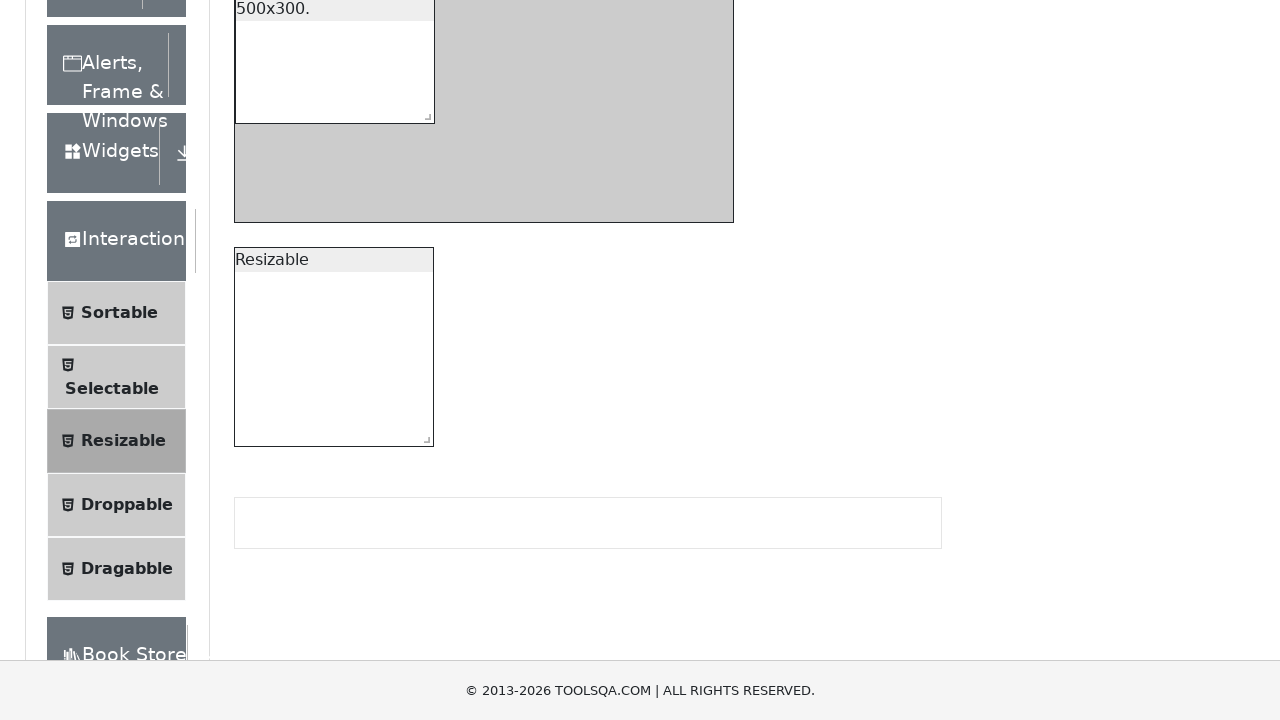

Pressed mouse button down on resize handle at (424, 113)
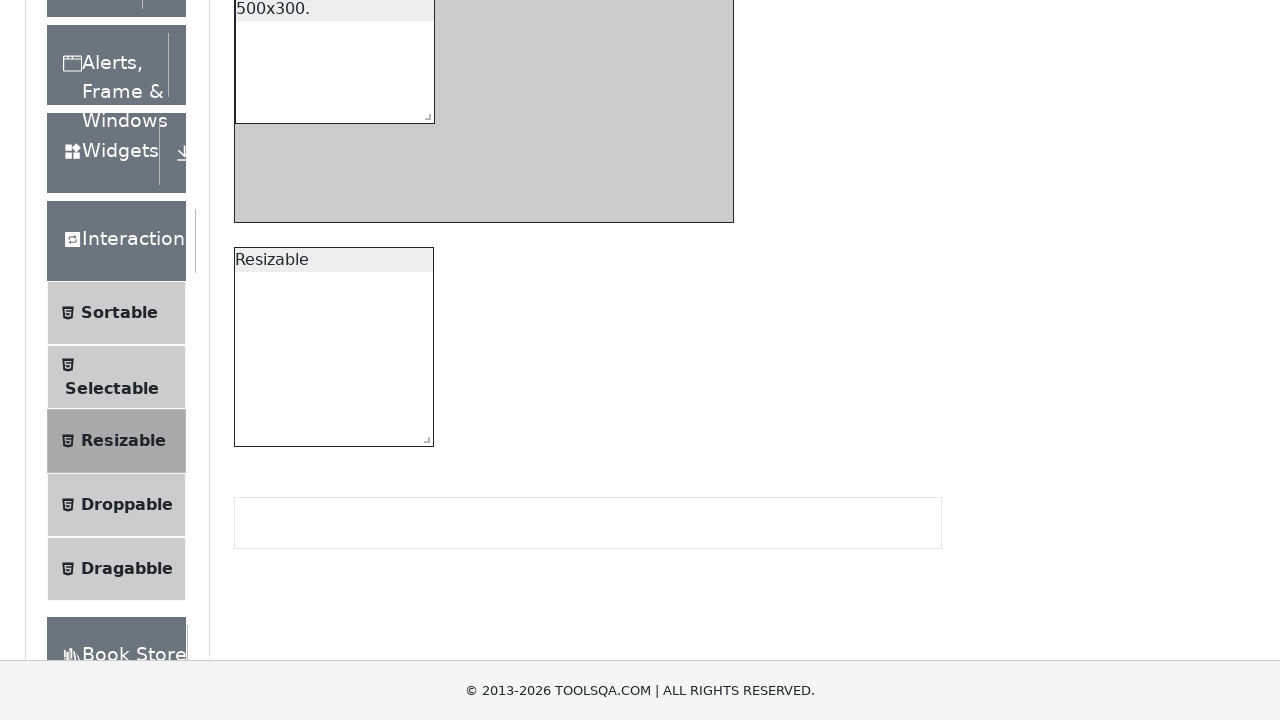

Dragged resize handle 100 pixels right and 100 pixels down at (524, 213)
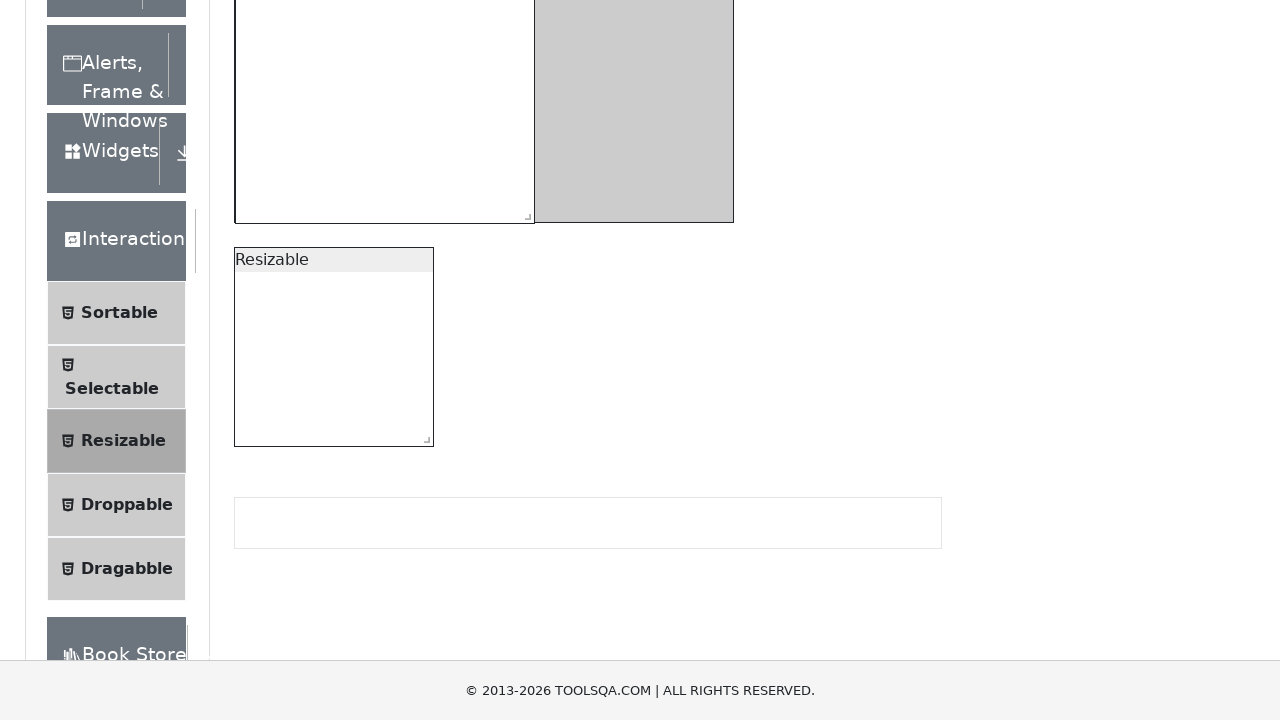

Released mouse button to complete resize operation at (524, 213)
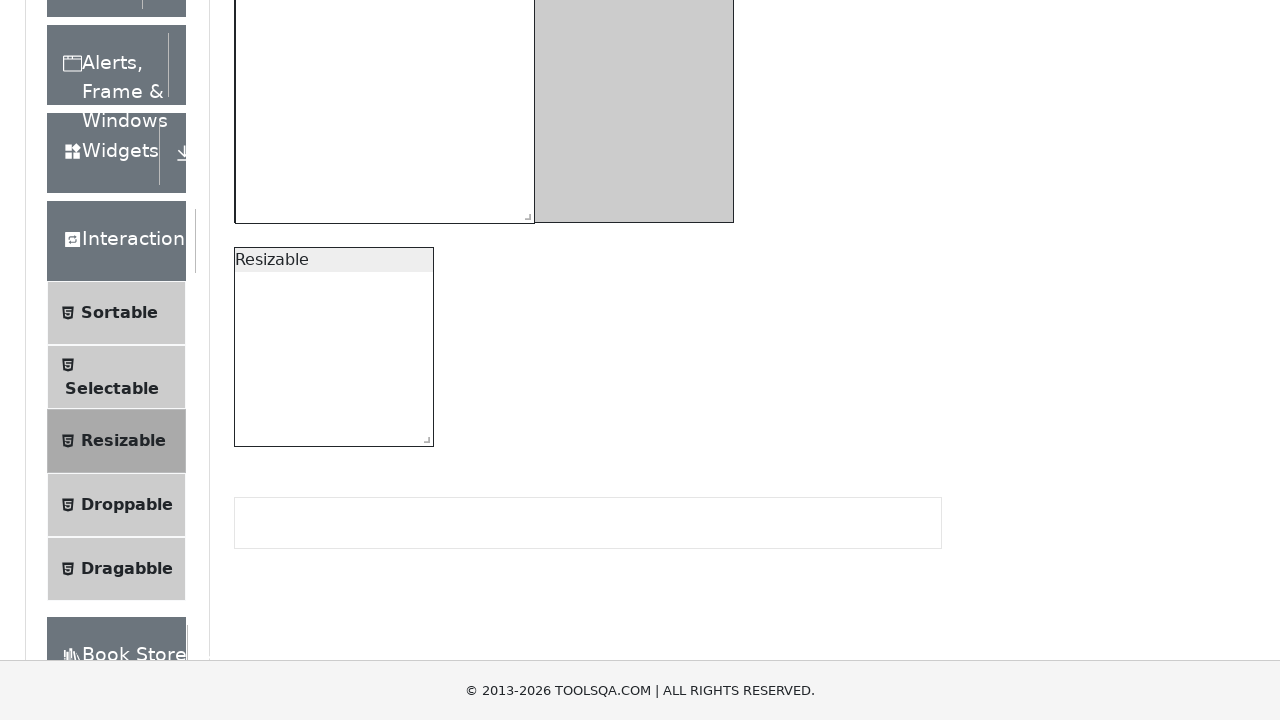

Waited 500ms for resize animation to complete
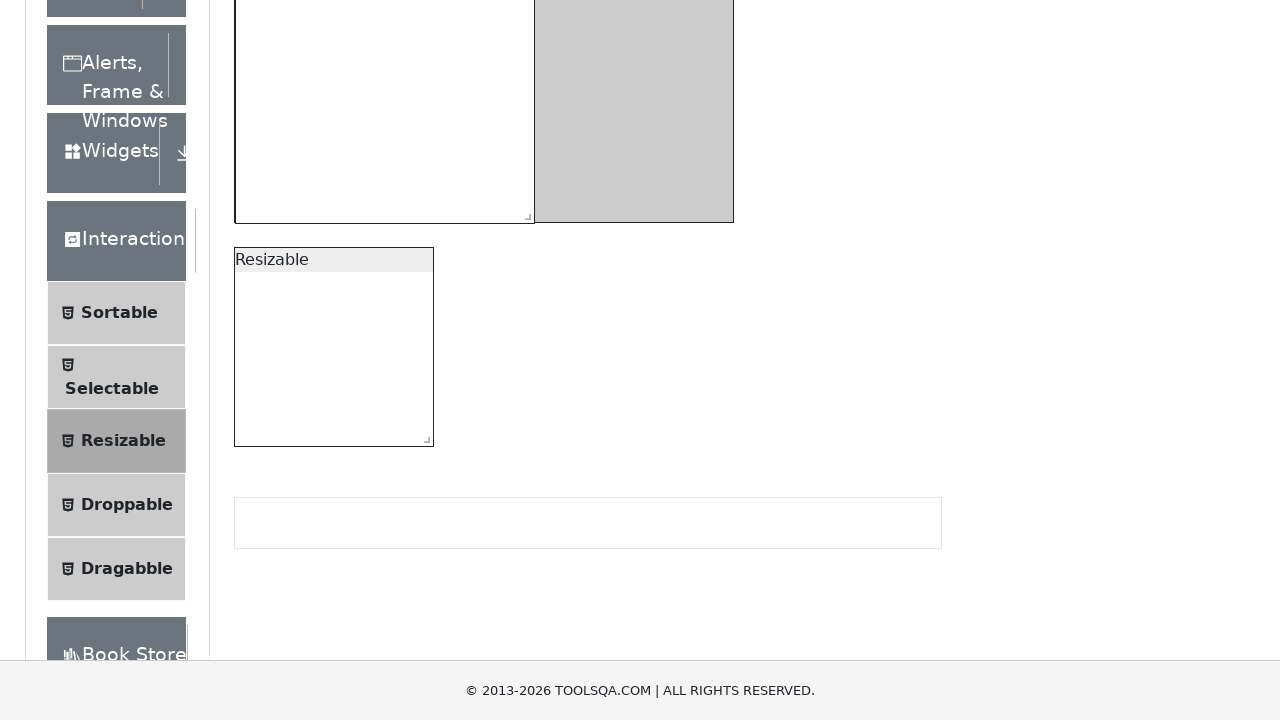

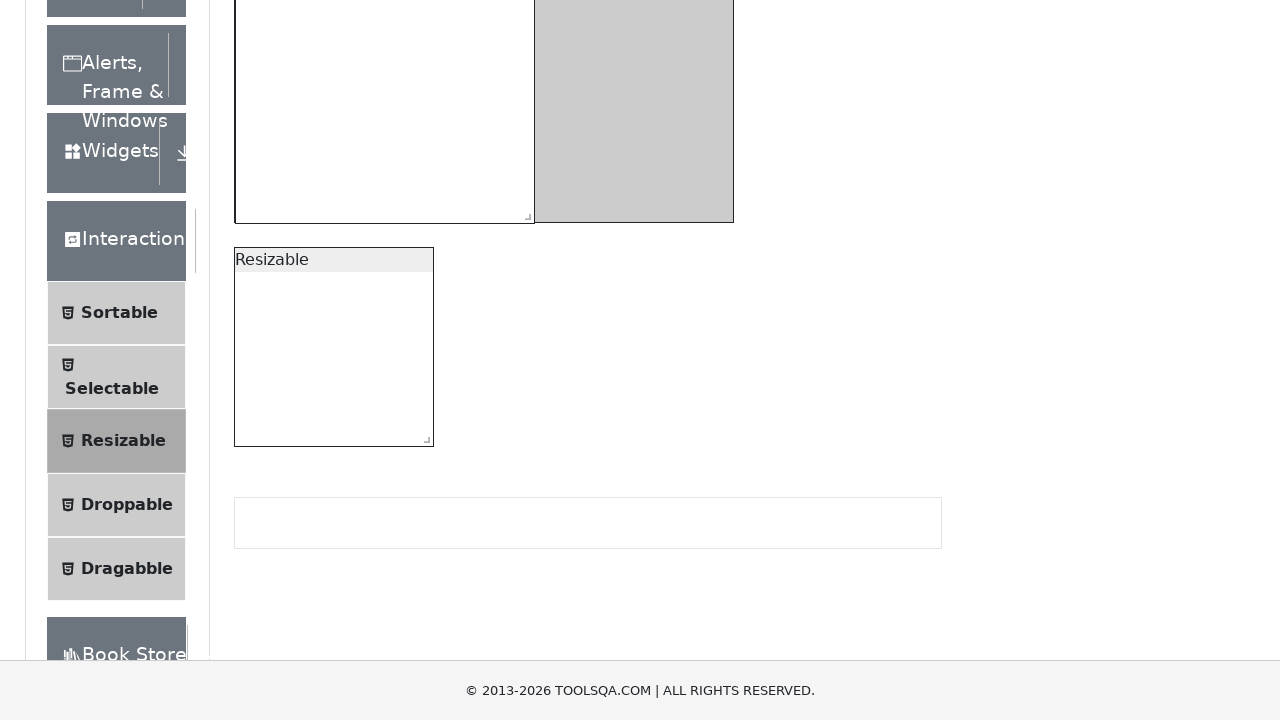